Navigates to the Selenium downloads page and clicks on the Downloads navigation link

Starting URL: https://www.selenium.dev/downloads/

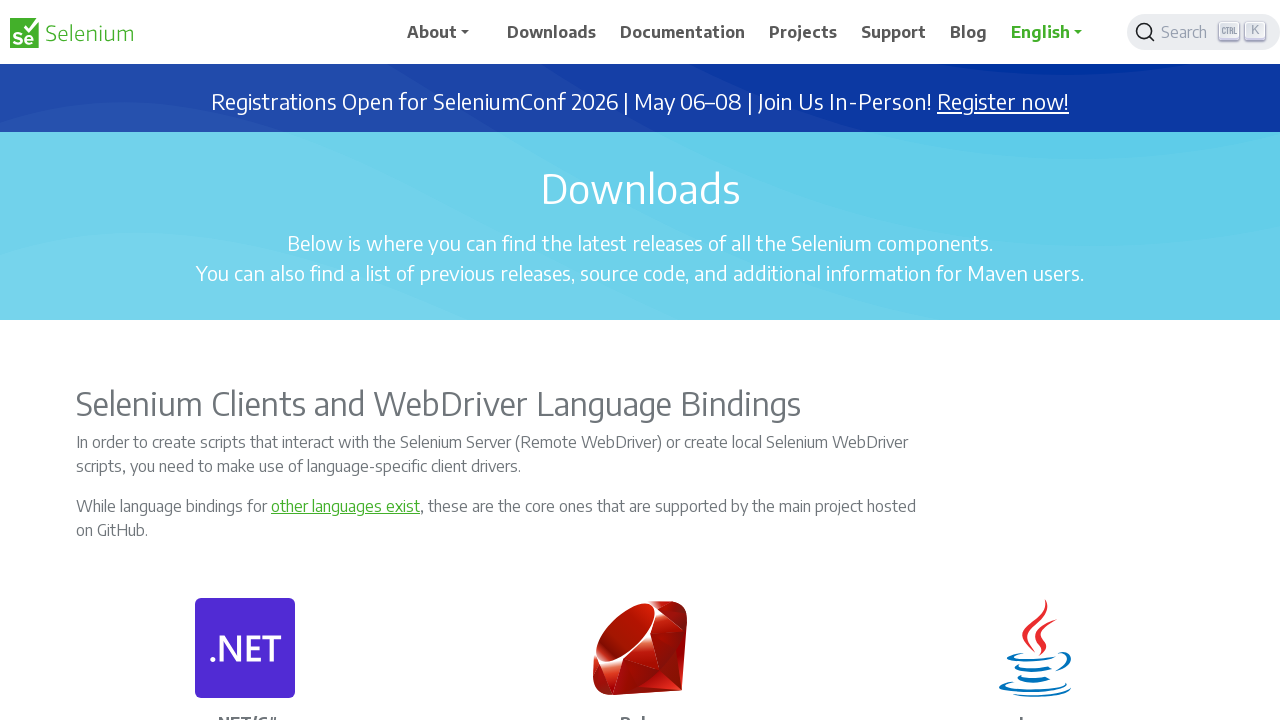

Navigated to Selenium downloads page
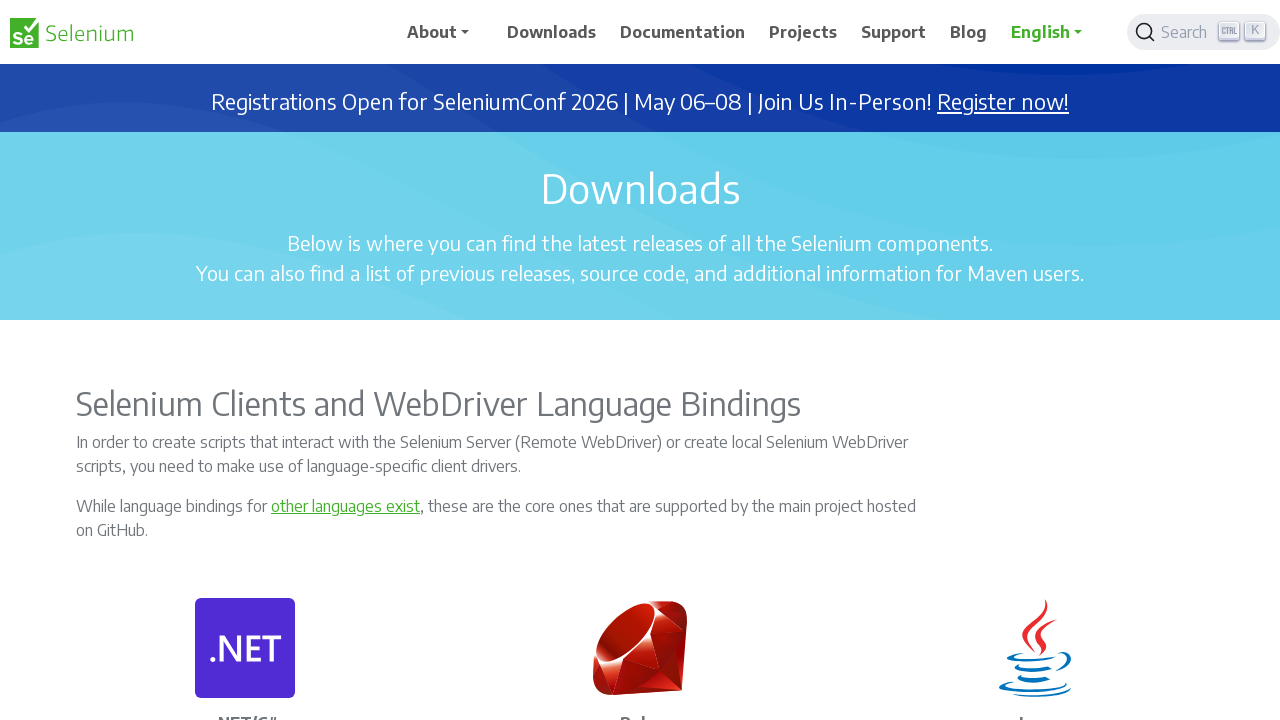

Clicked on the Downloads navigation link at (552, 32) on xpath=//span[normalize-space()='Downloads']
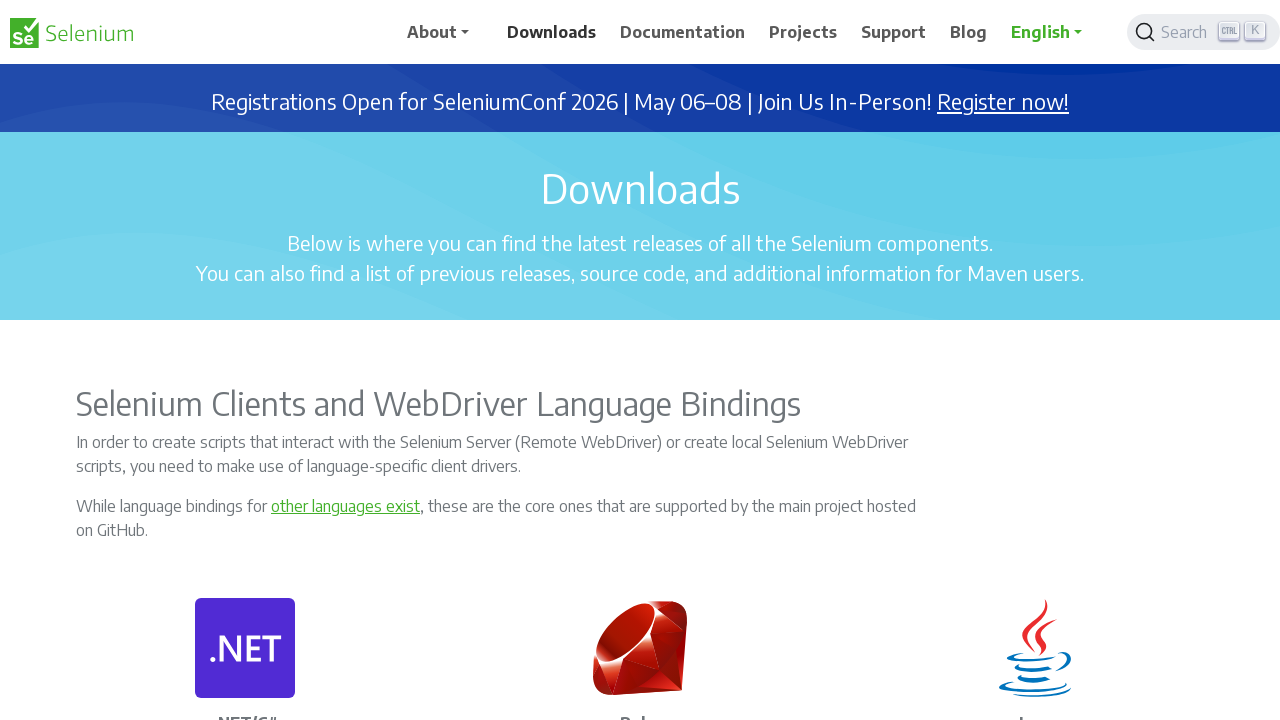

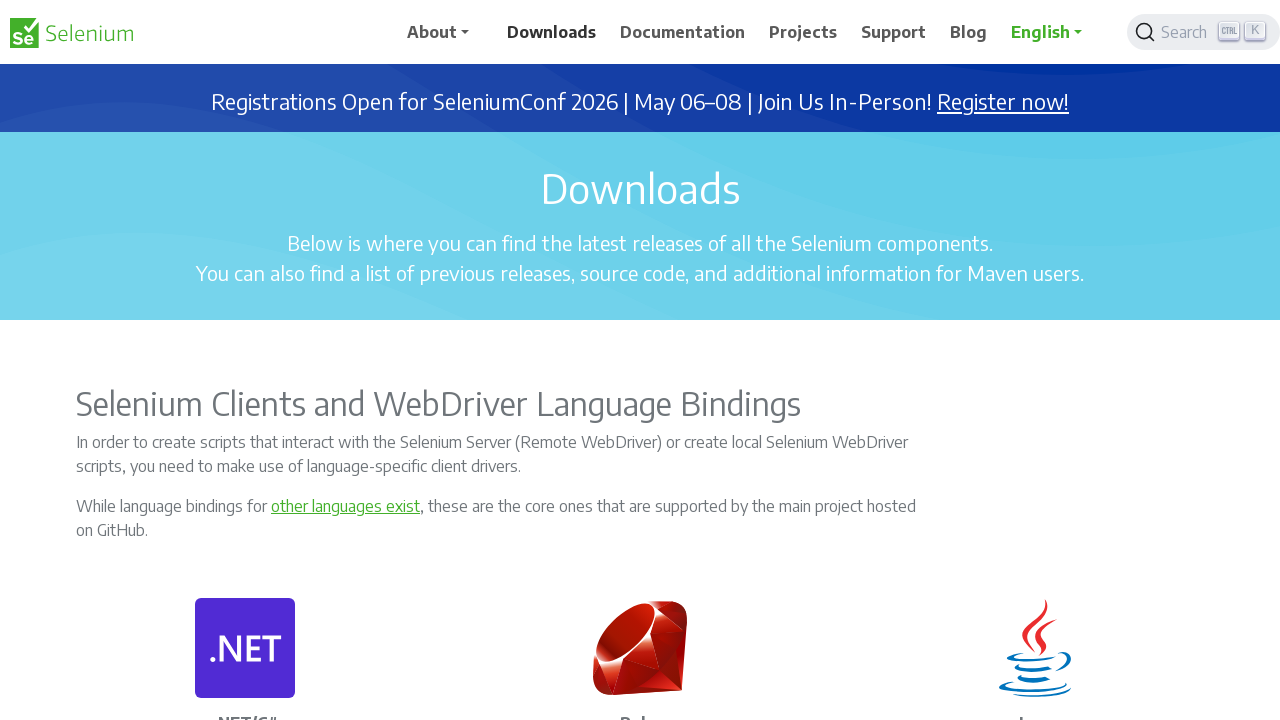